Tests the Automation Exercise website by verifying the number of links on the page, navigating to the Products section, and checking if the special offer element is displayed

Starting URL: https://www.automationexercise.com/

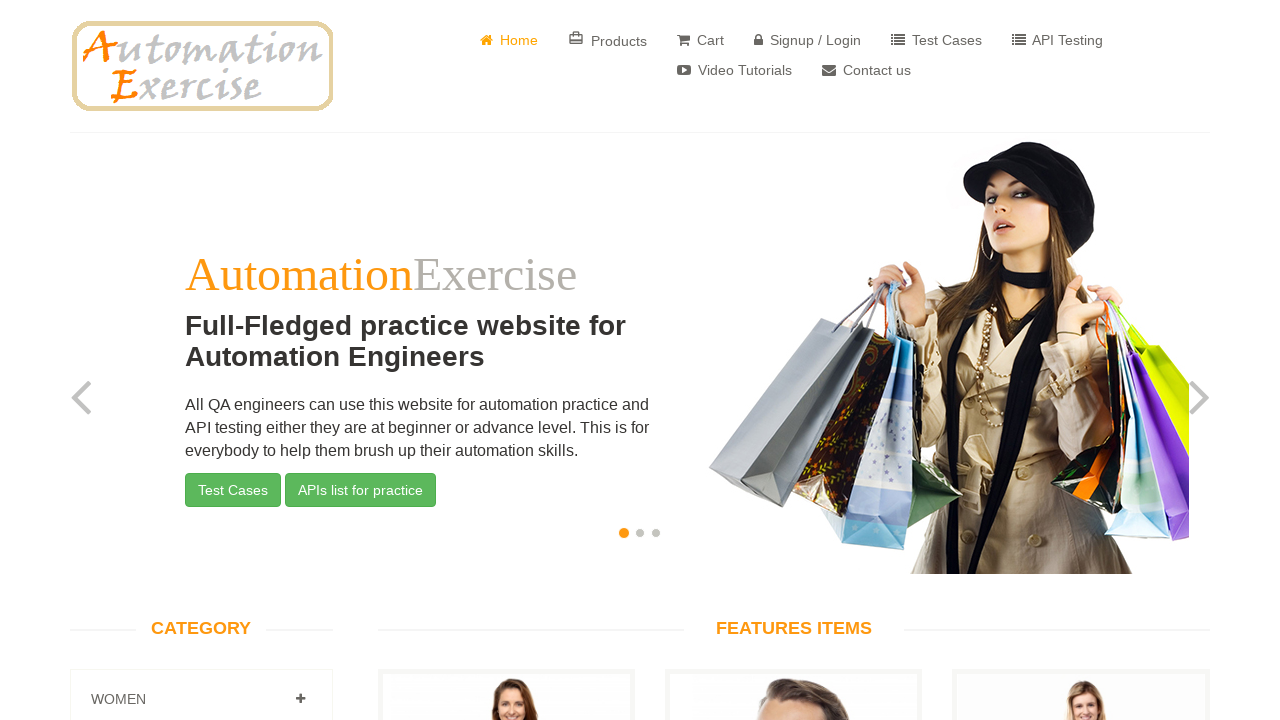

Retrieved all link elements from the page
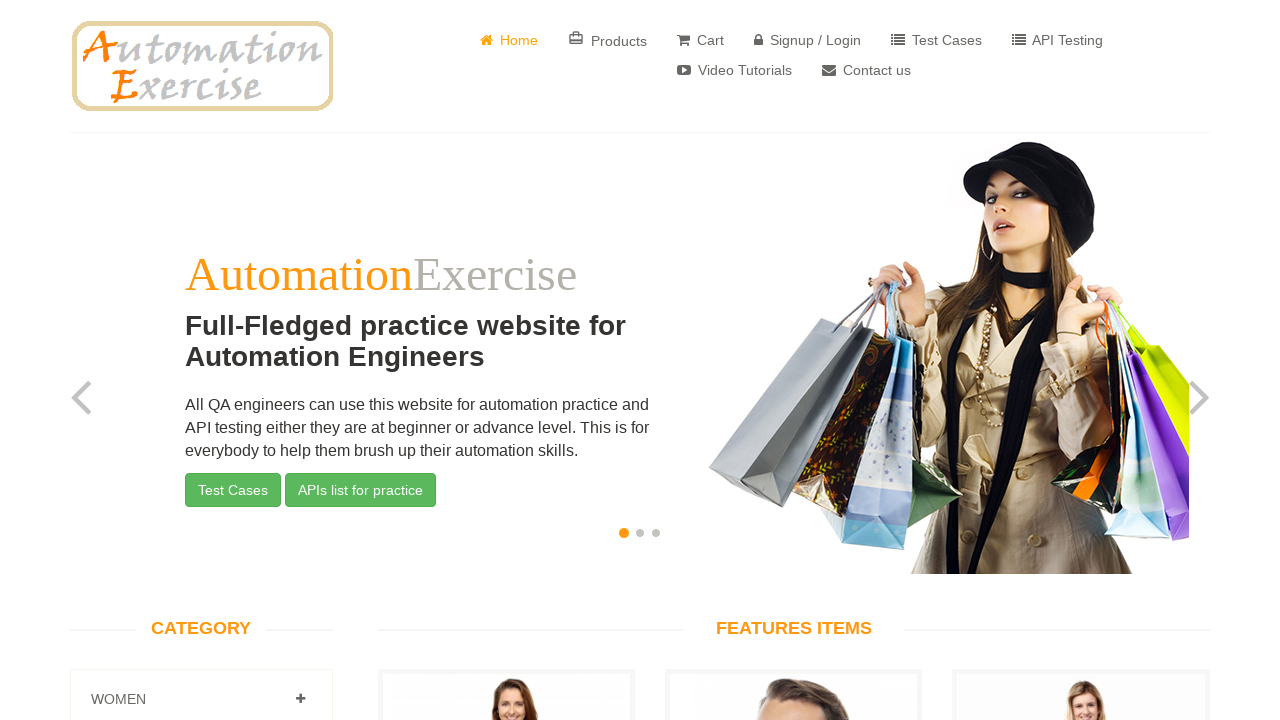

Link count verification passed: 147 links found as expected
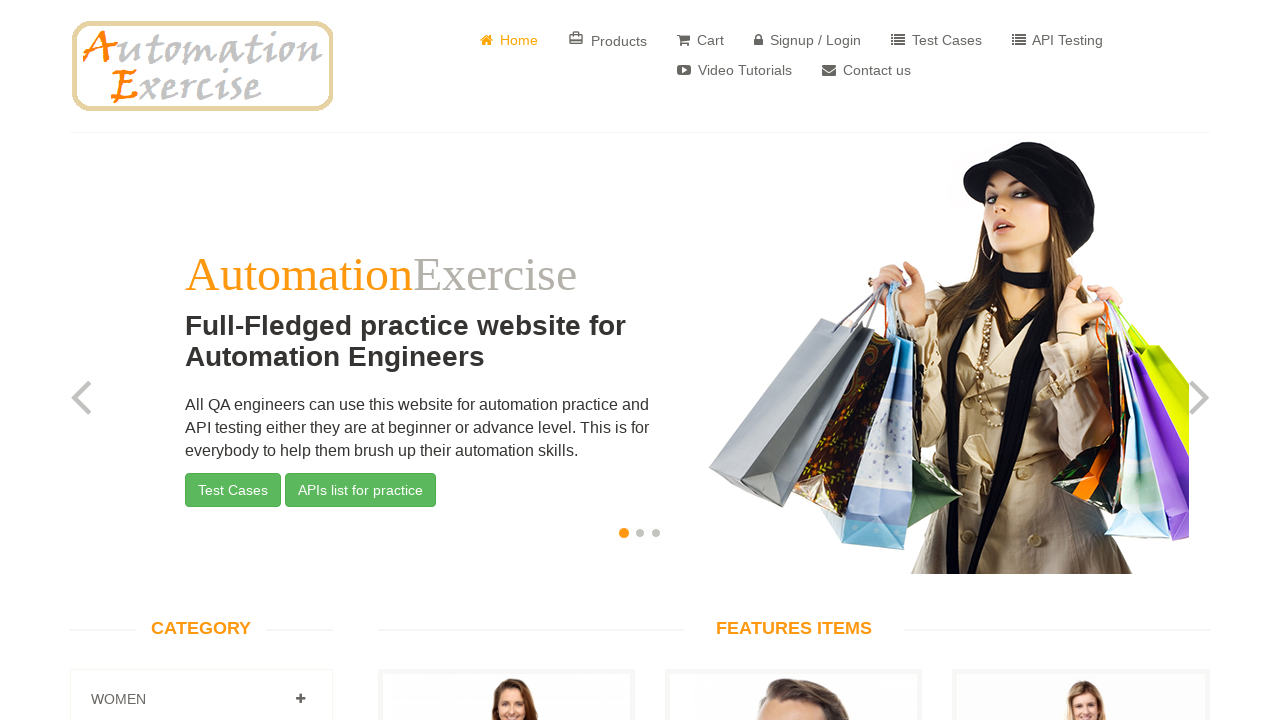

Clicked on Products link to navigate to products section at (608, 40) on a[href='/products']
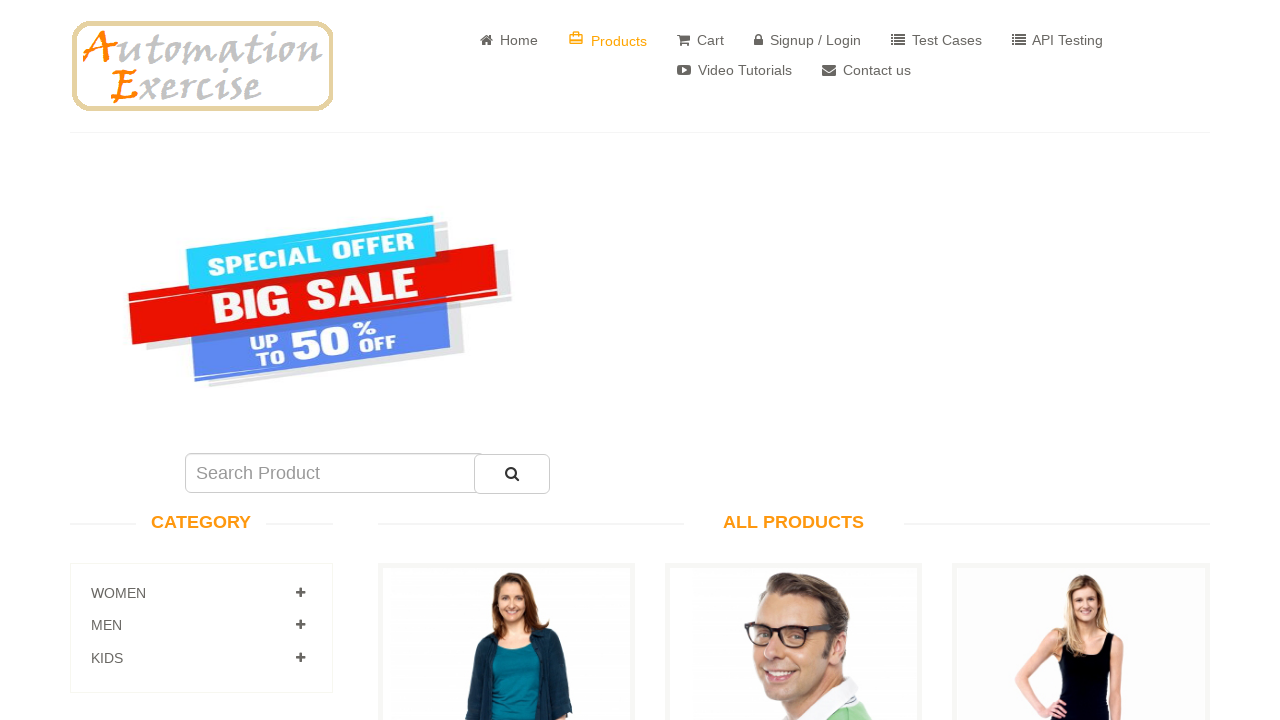

Located special offer element by ID 'sale_image'
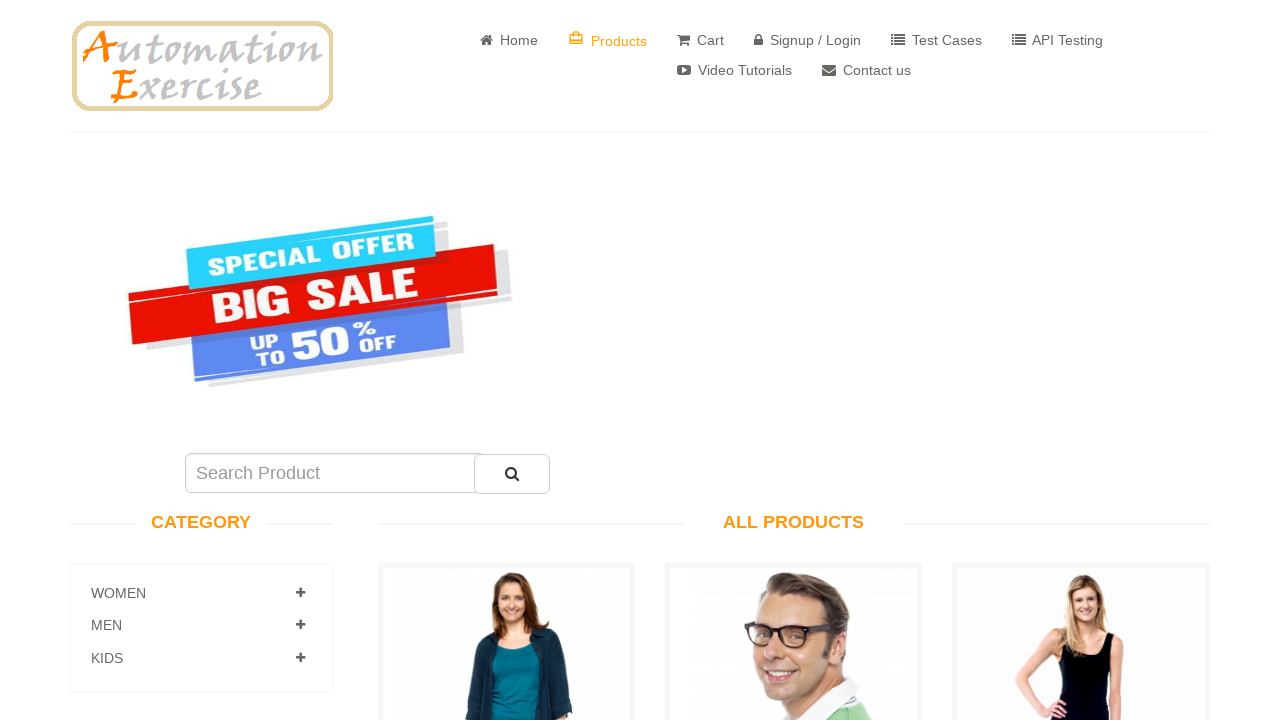

Special offer element is visible on the Products page
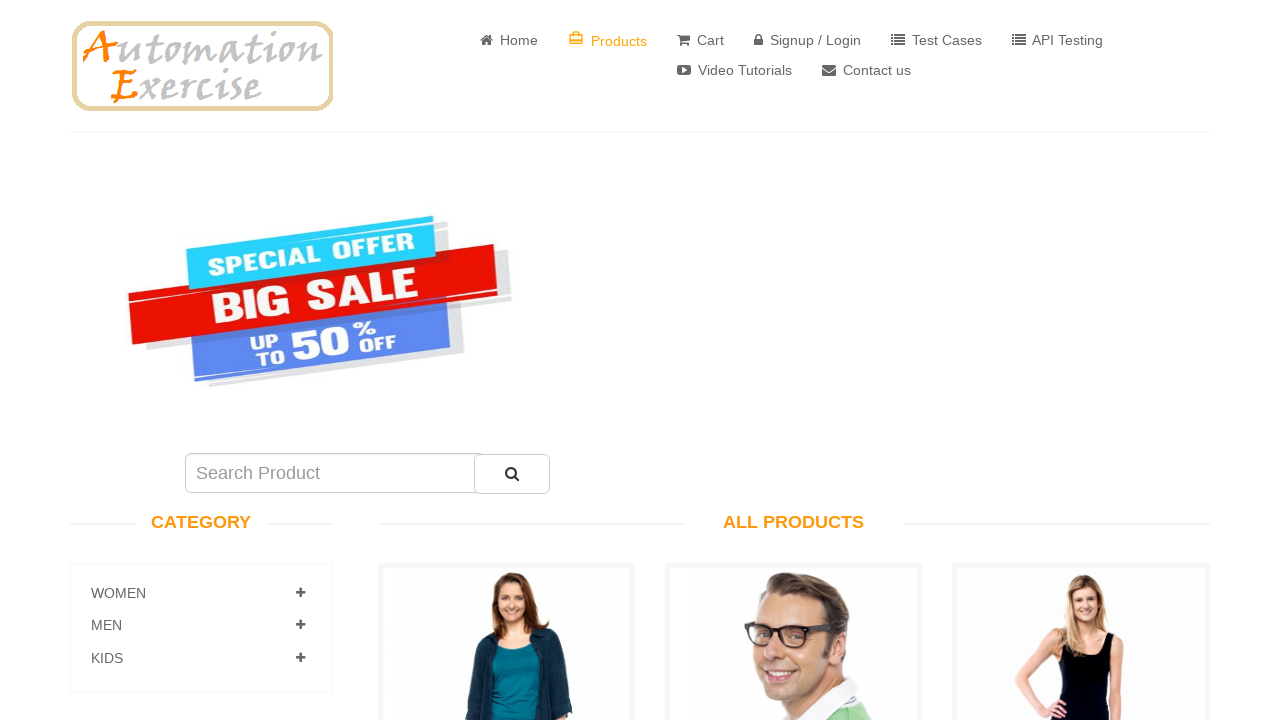

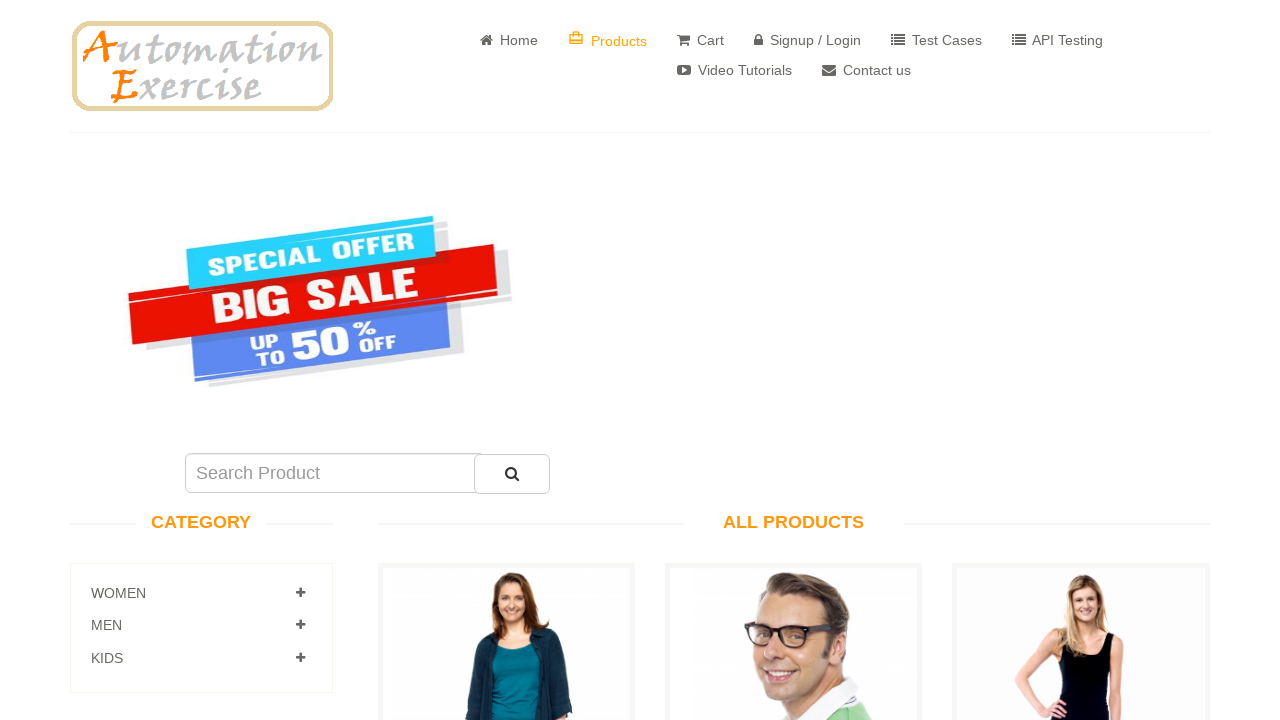